Tests Control+click functionality to select multiple non-consecutive elements (1st, 6th, and 11th items).

Starting URL: https://automationfc.github.io/jquery-selectable/

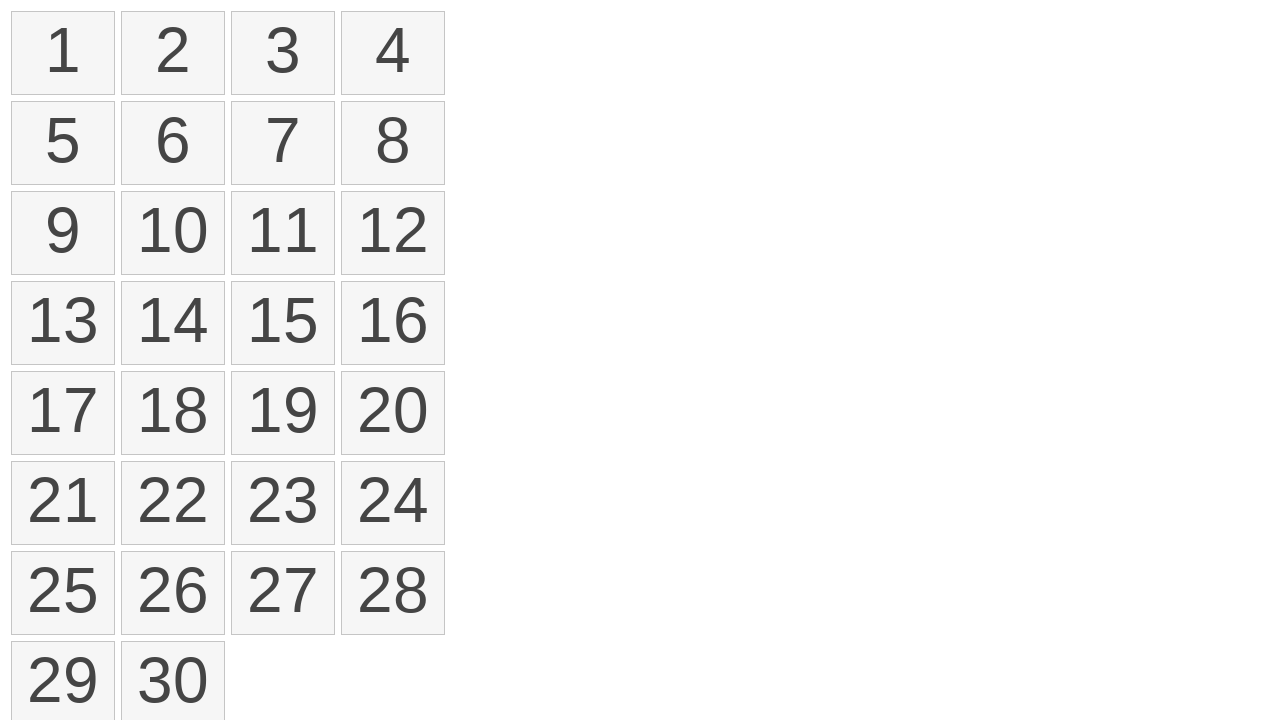

Waited for selectable items to load
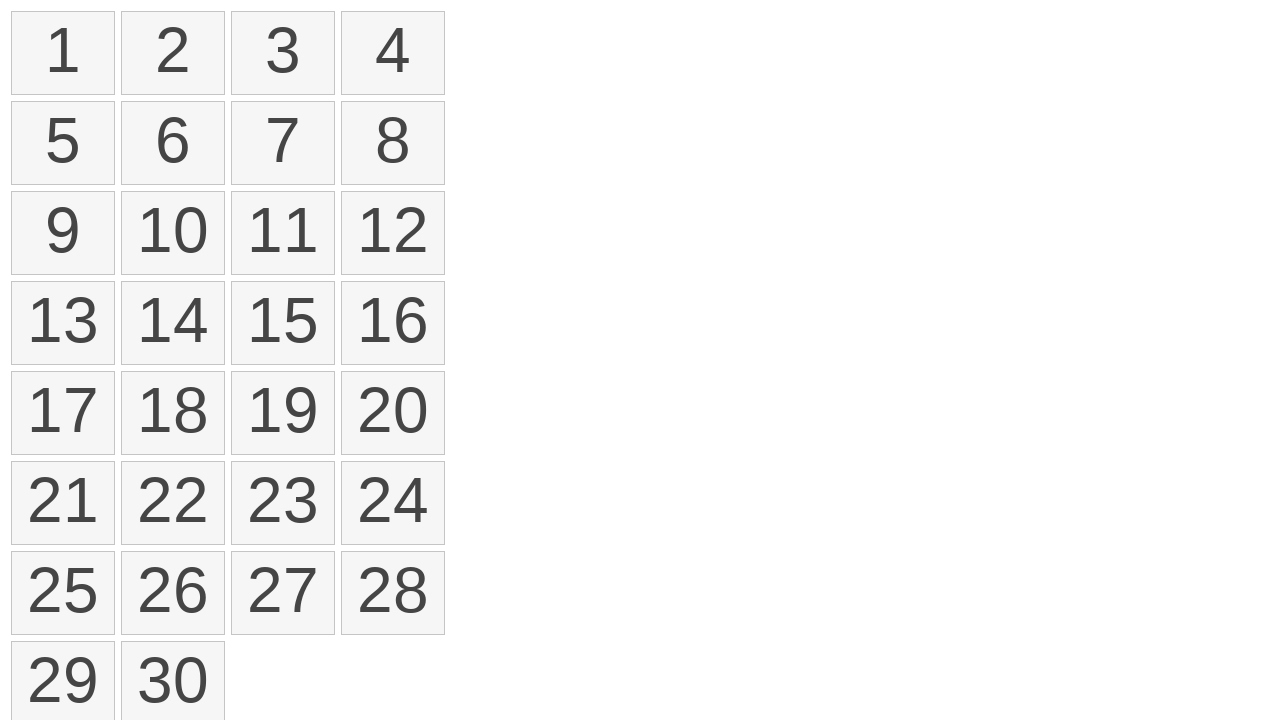

Control+clicked first item (index 0) at (63, 53) on #selectable > li >> nth=0
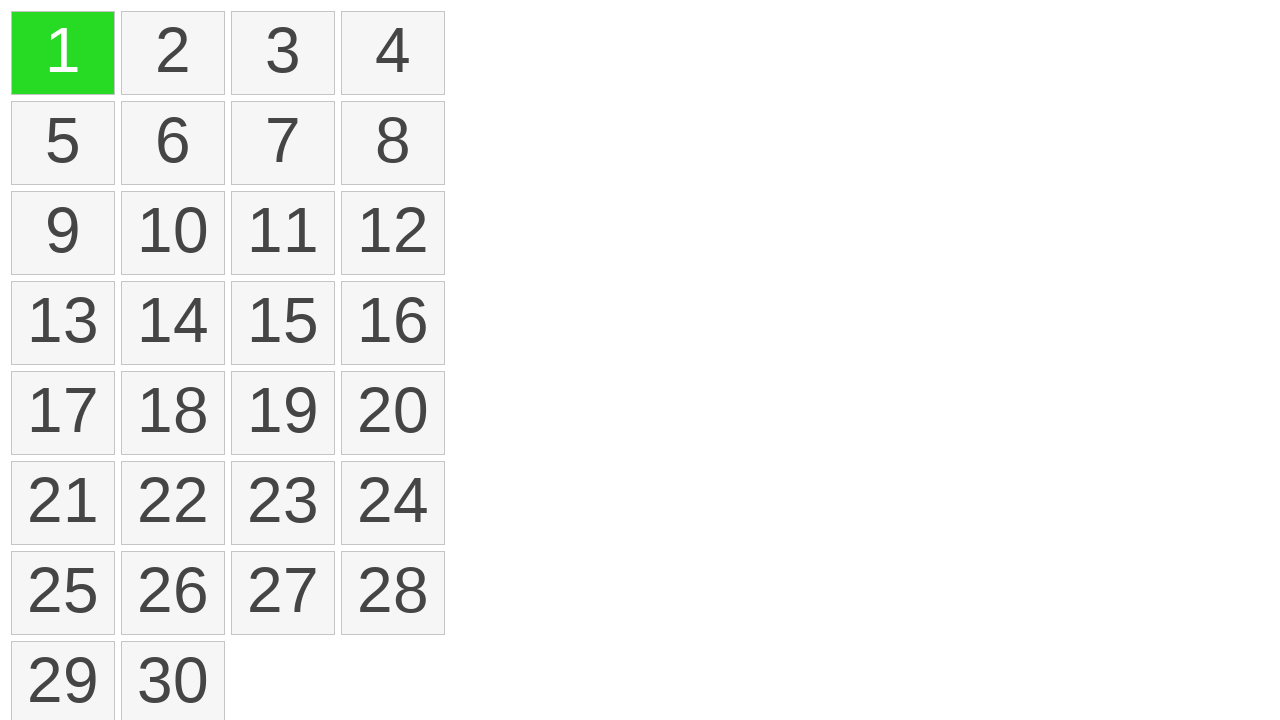

Control+clicked sixth item (index 5) at (173, 143) on #selectable > li >> nth=5
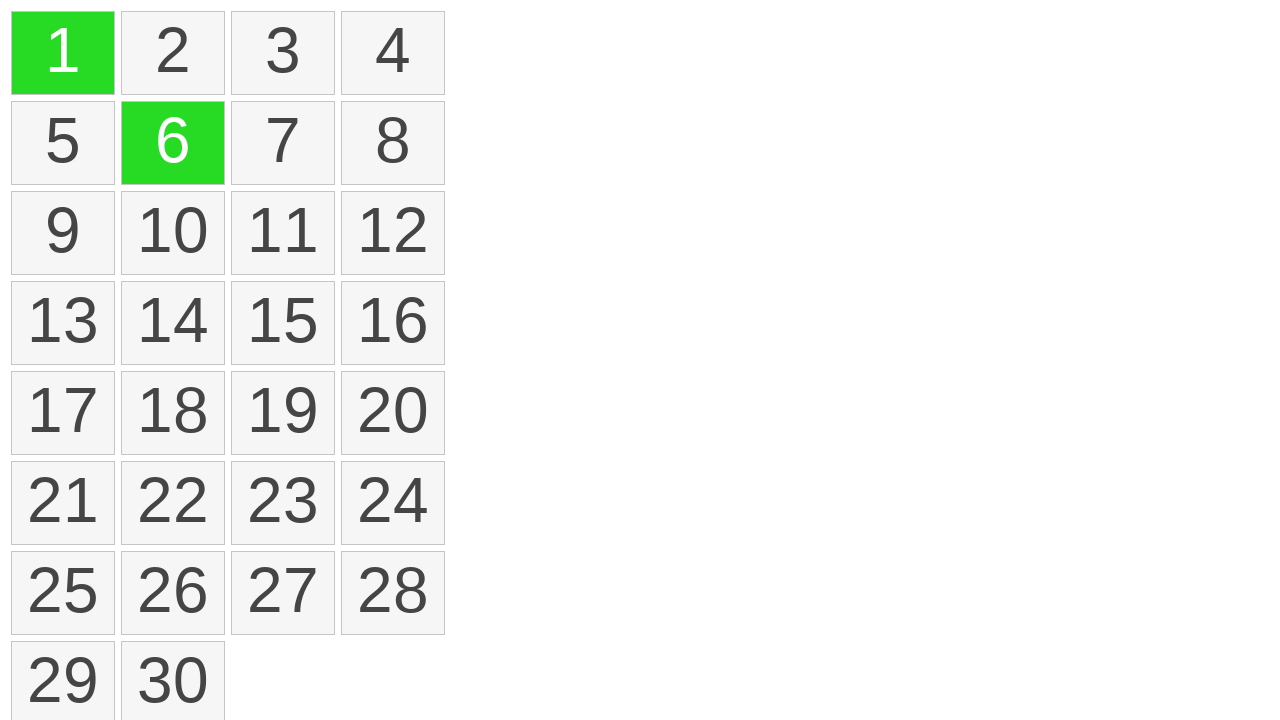

Control+clicked eleventh item (index 10) at (283, 233) on #selectable > li >> nth=10
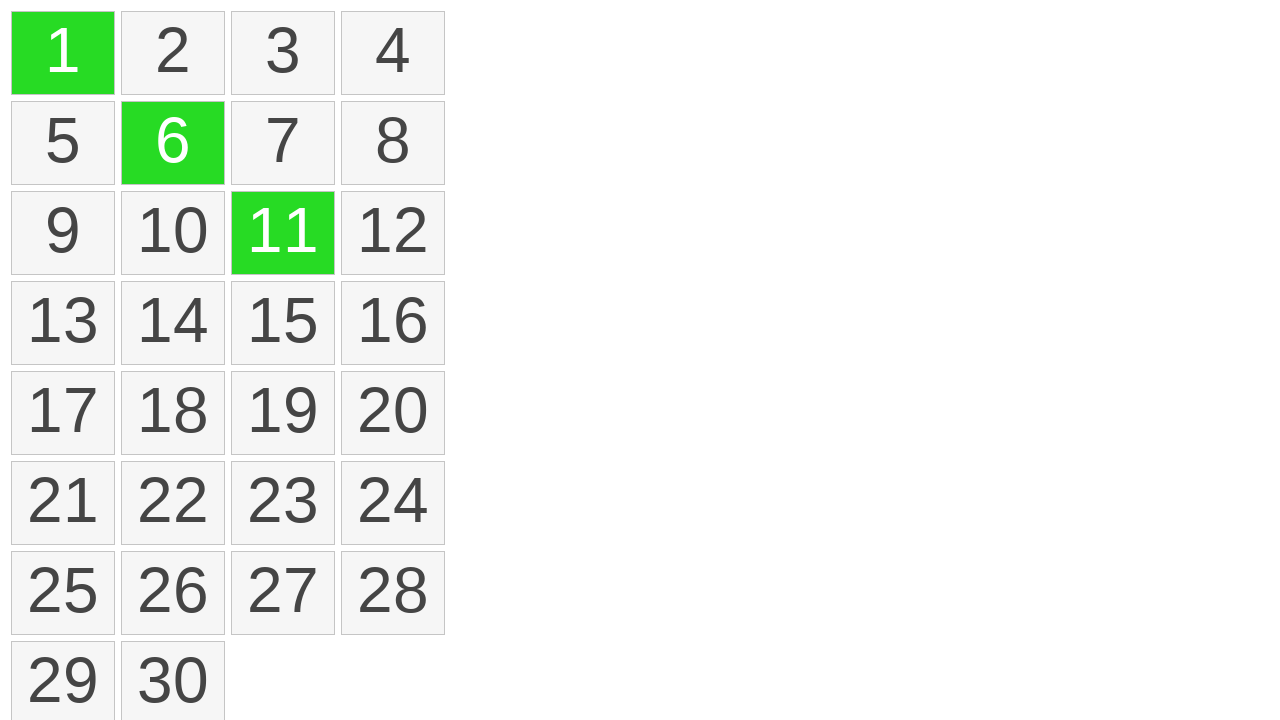

Verified that selected elements are visible (3 non-consecutive items selected)
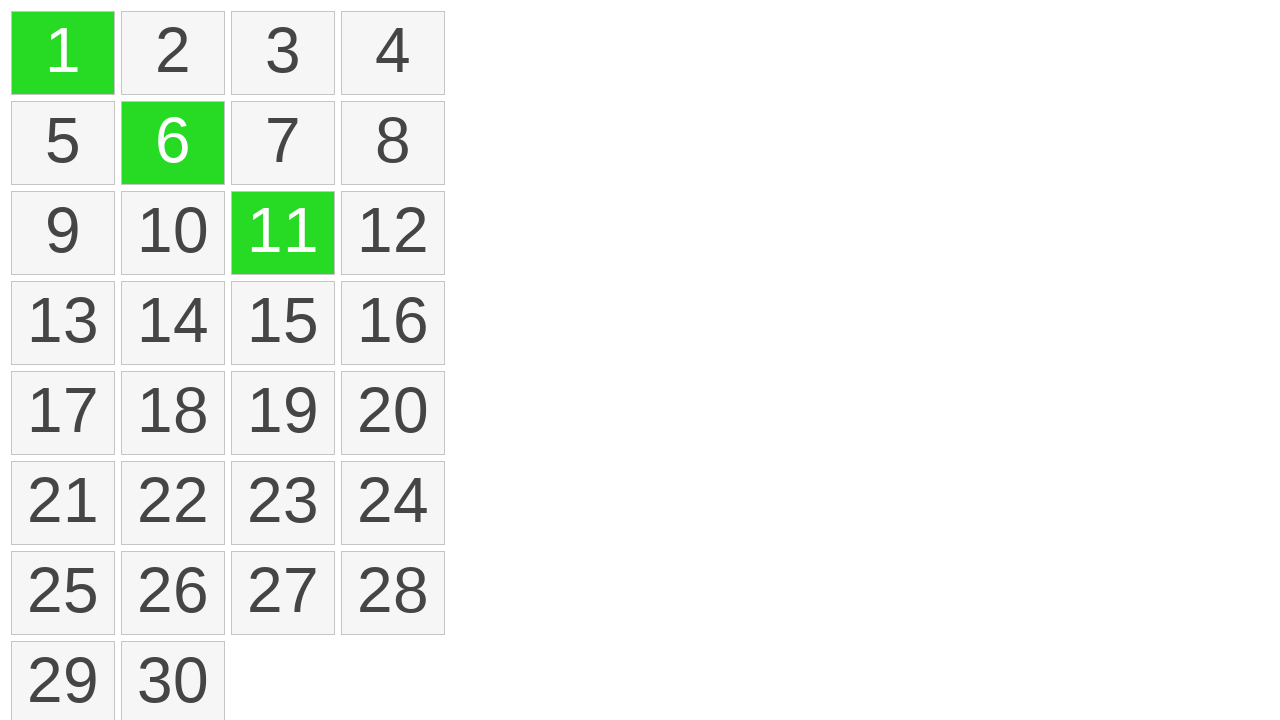

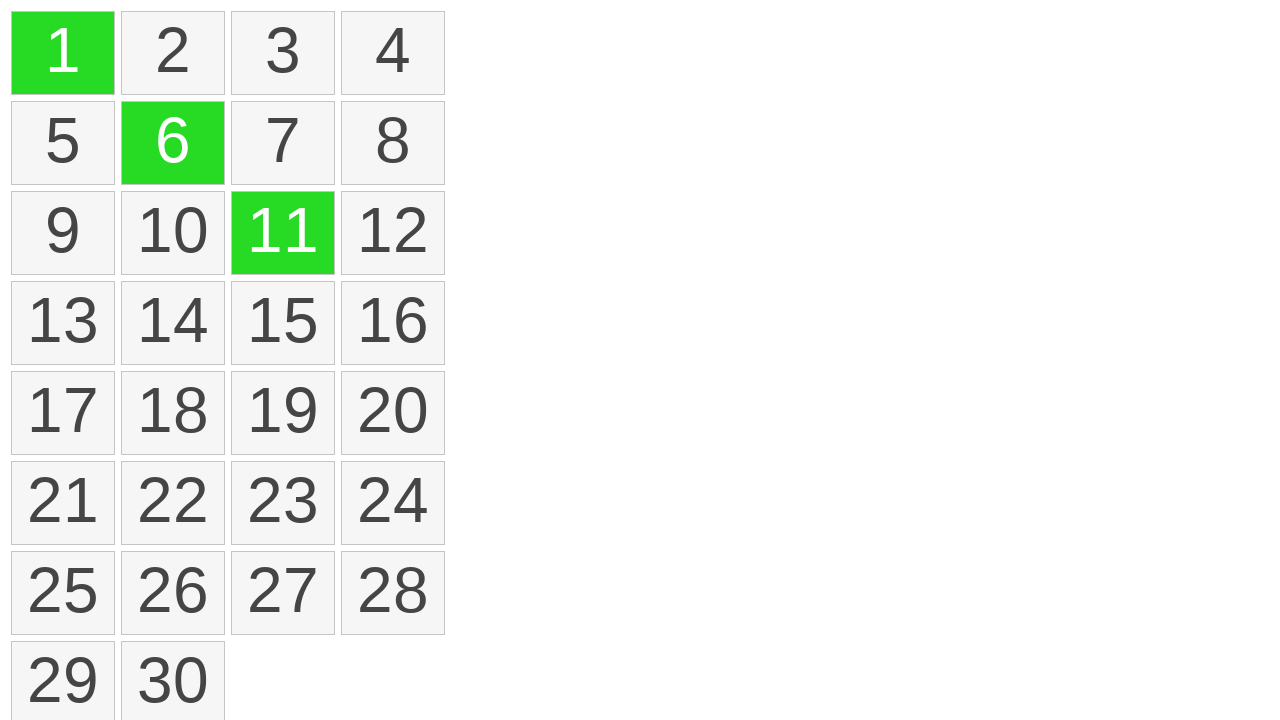